Tests autocomplete functionality by typing partial text and selecting a country from the dropdown suggestions

Starting URL: https://rahulshettyacademy.com/AutomationPractice/

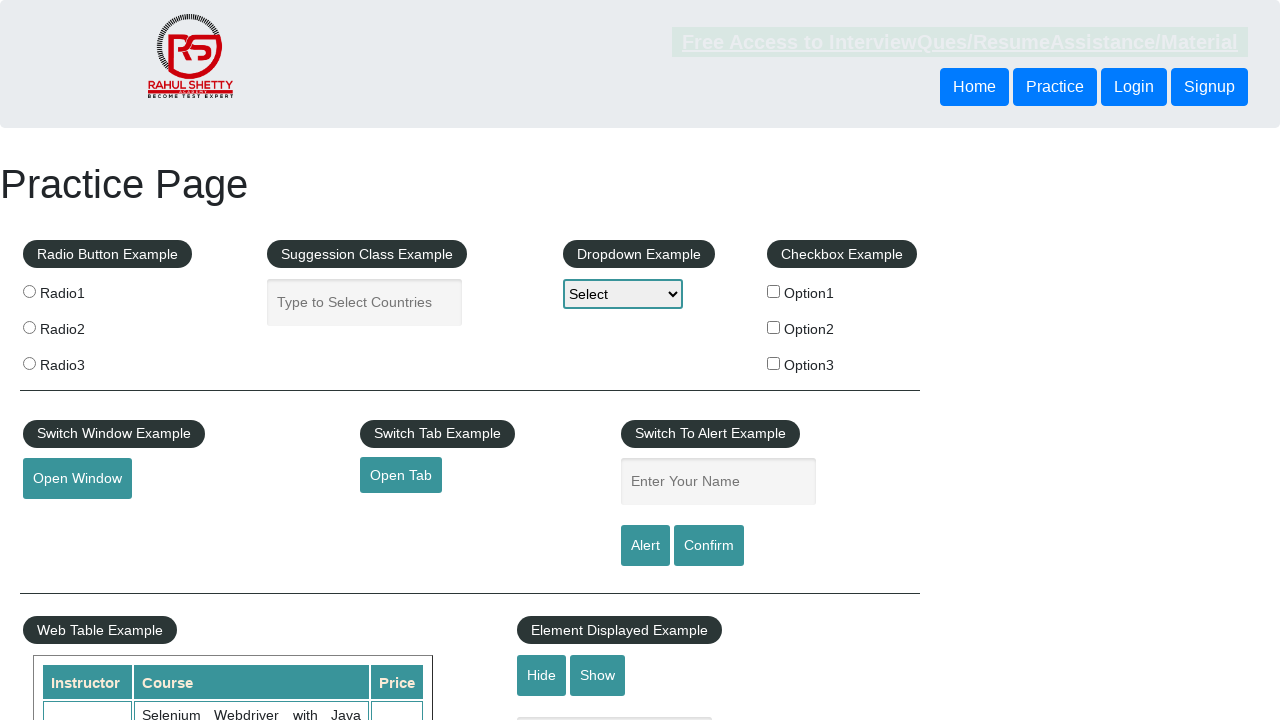

Filled autocomplete field with partial text 'Ind' on #autocomplete
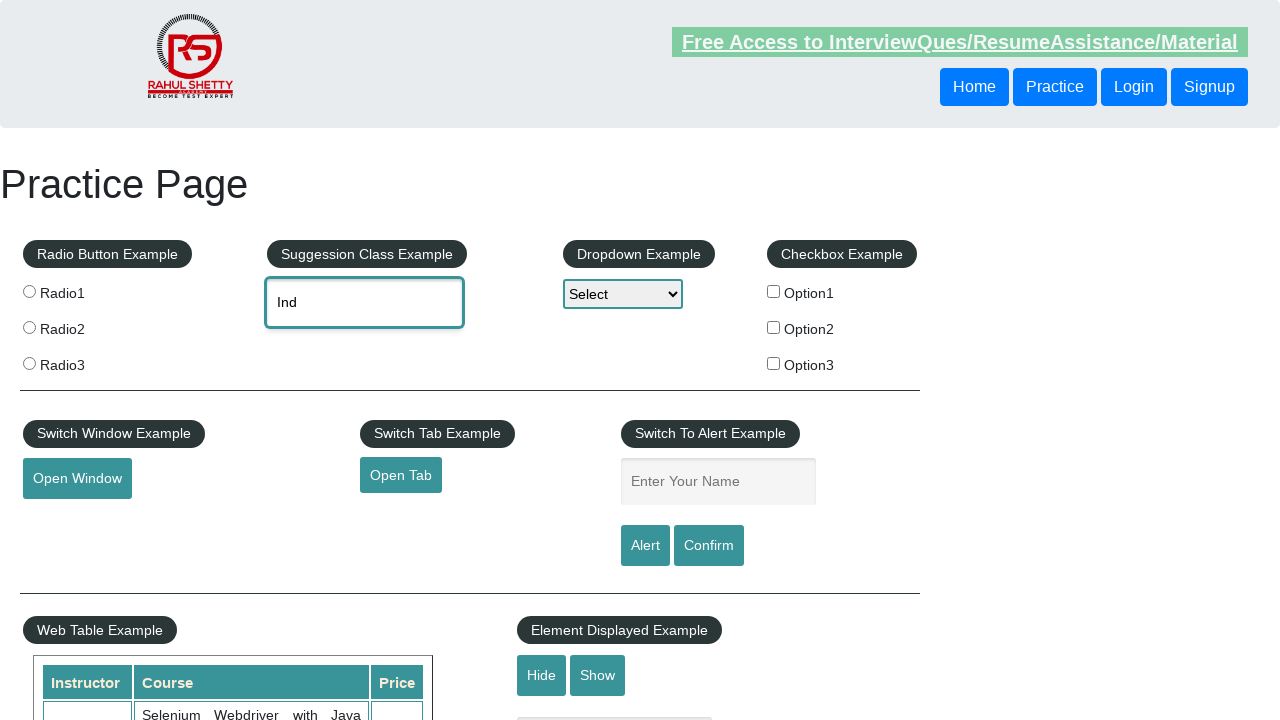

Dropdown suggestions appeared
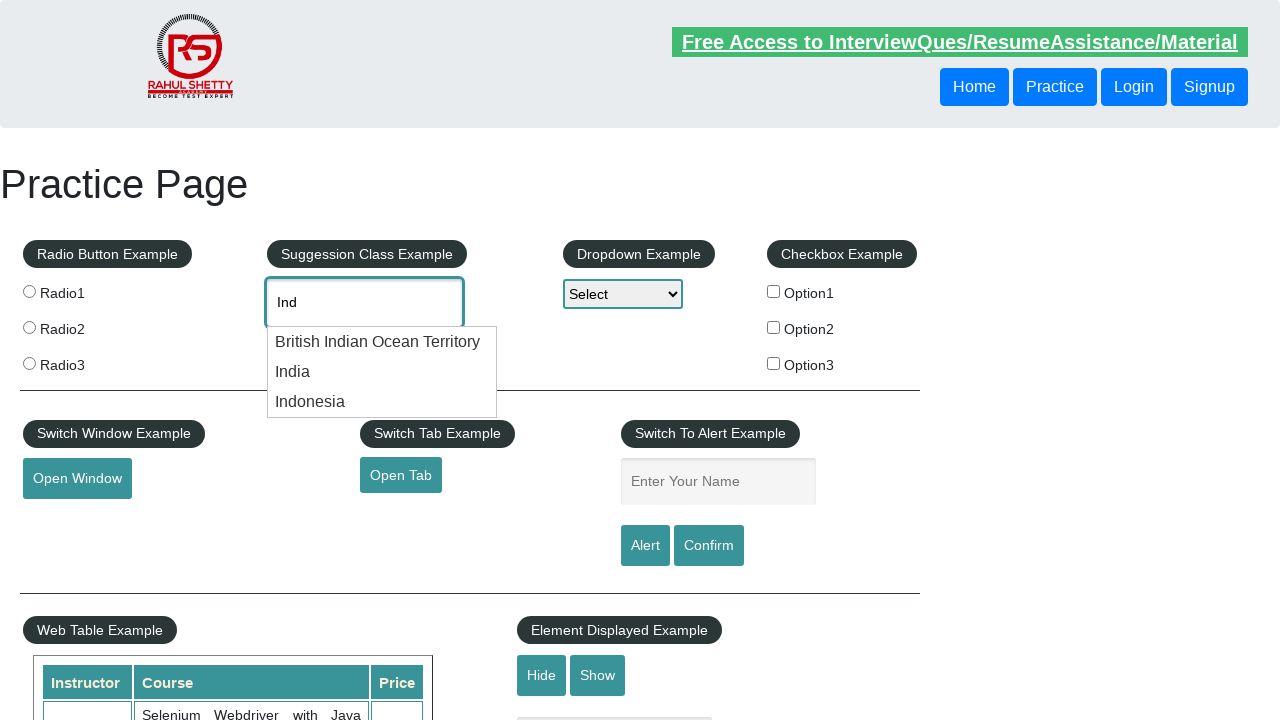

Retrieved all country suggestions from dropdown
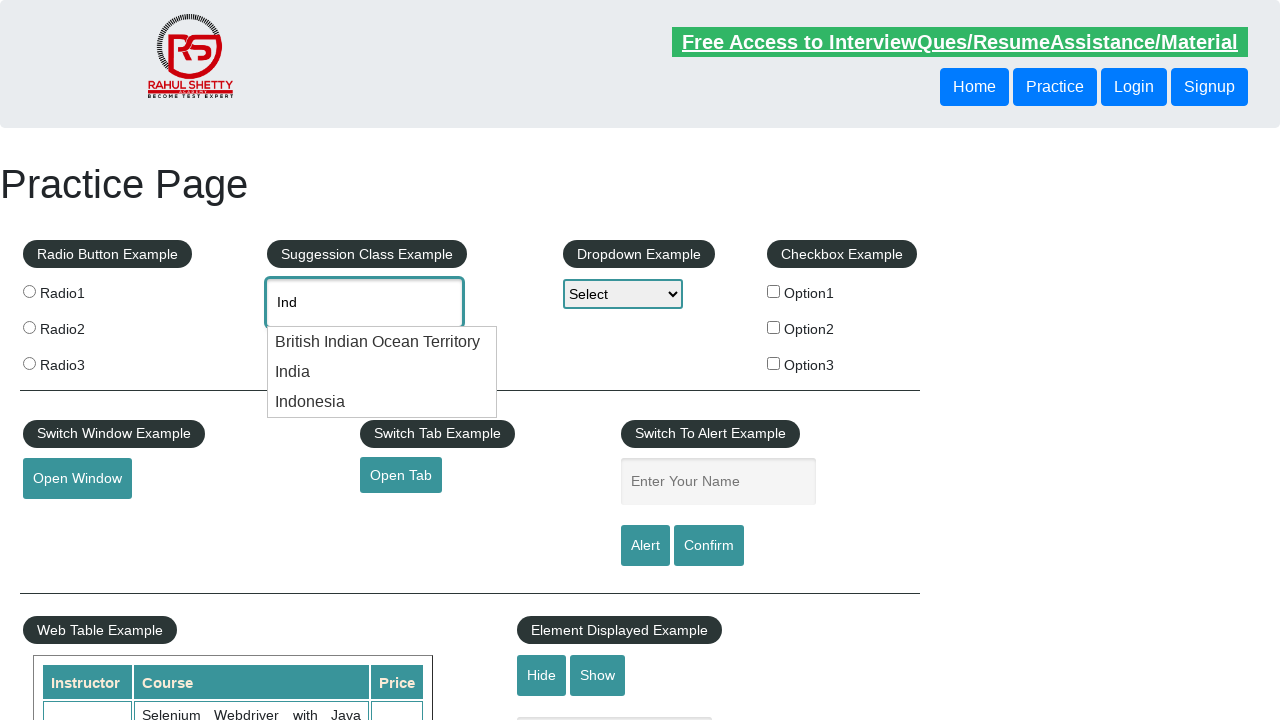

Clicked on 'India' from the suggestions at (382, 372) on li.ui-menu-item div >> nth=1
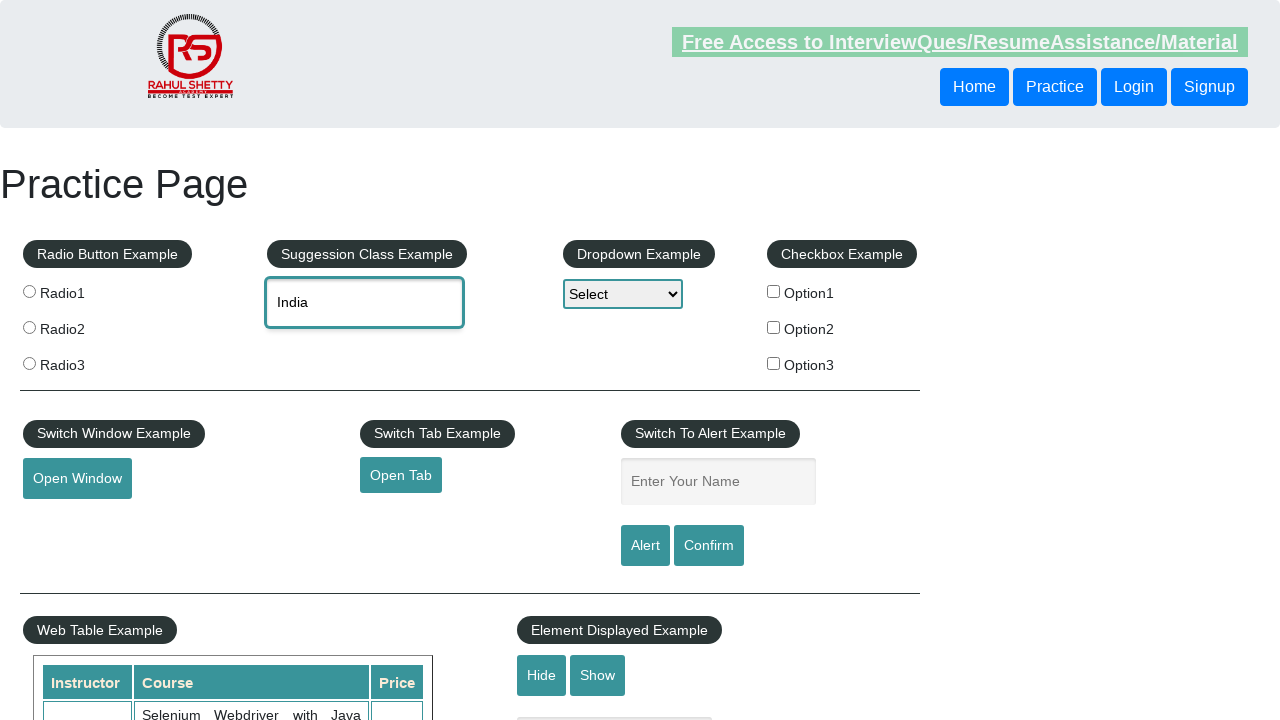

Verified autocomplete field contains selected value 'India'
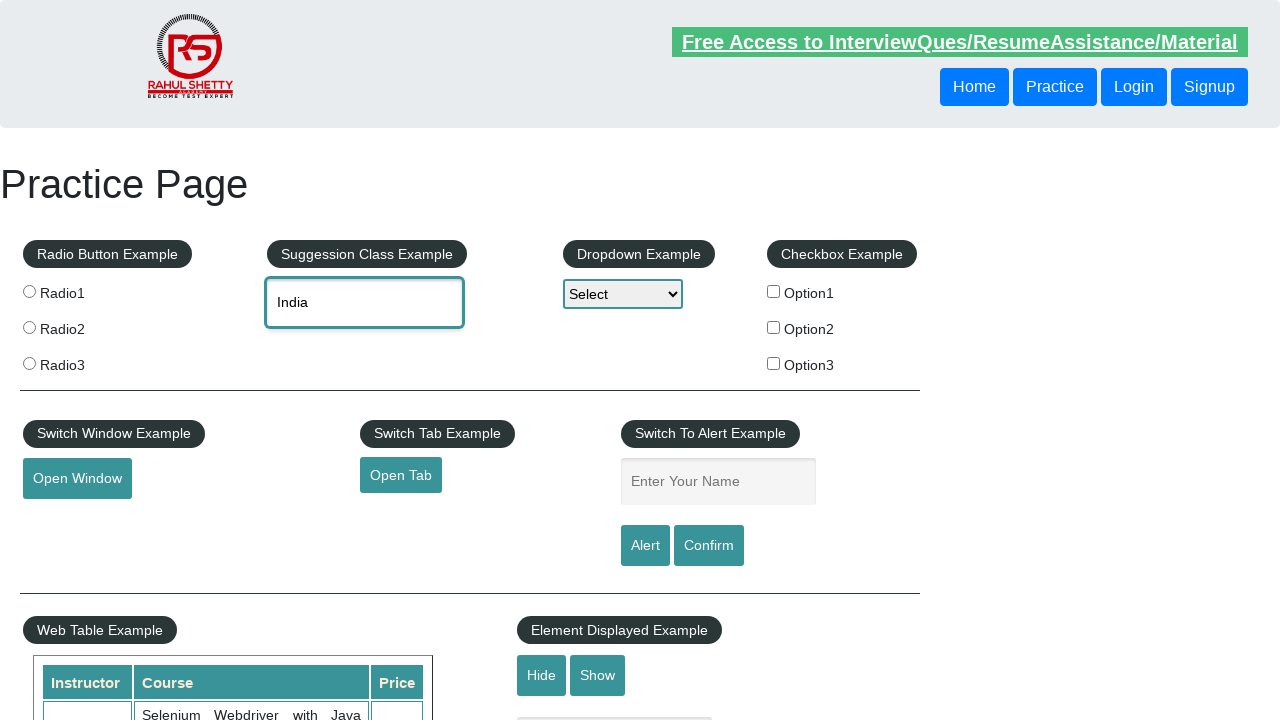

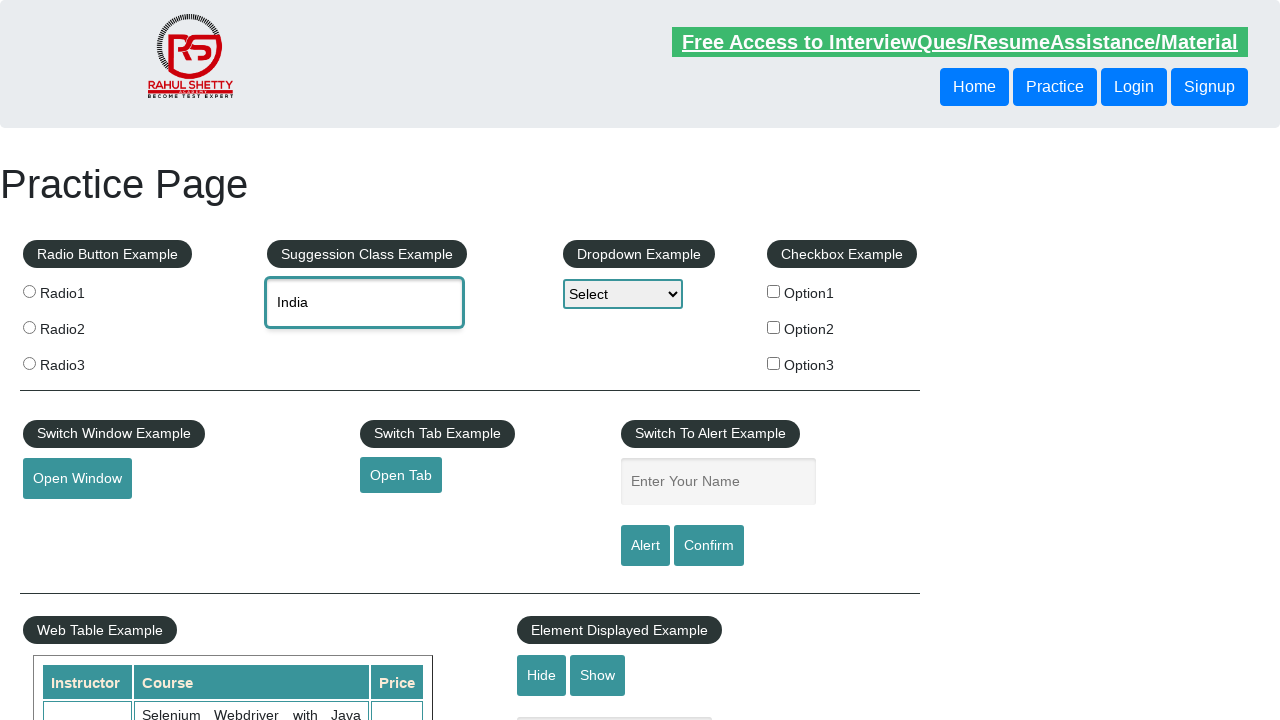